Tests checkbox interaction by clicking all day-of-week checkboxes, then unchecking specific ones (Monday, Sunday, and the last two), demonstrating various checkbox manipulation patterns.

Starting URL: https://testautomationpractice.blogspot.com/

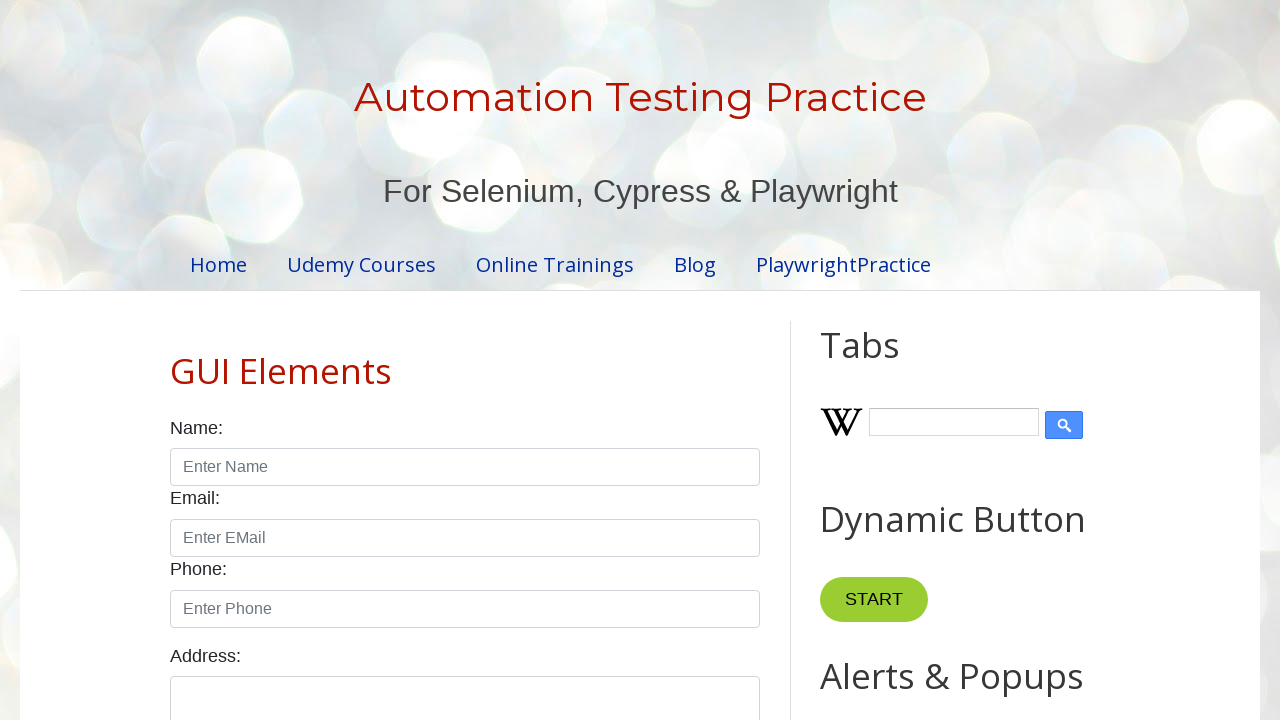

Waited for day-of-week checkboxes to load
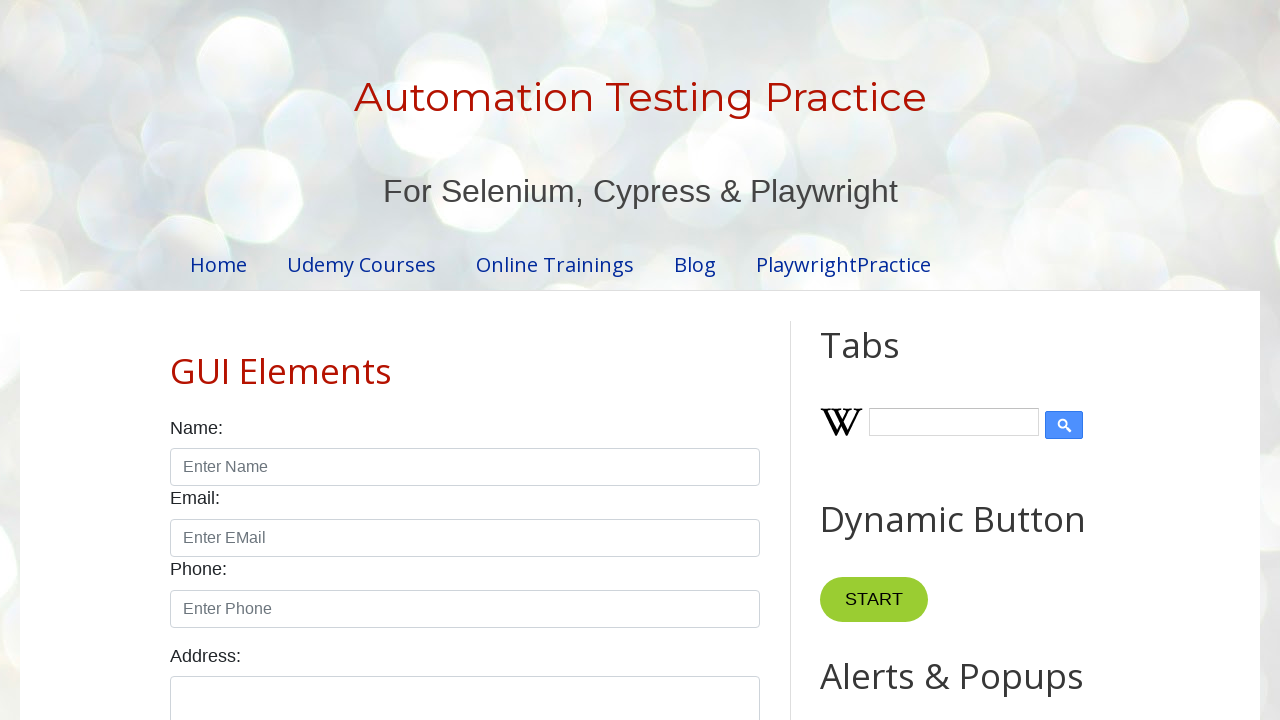

Located all day-of-week checkbox elements
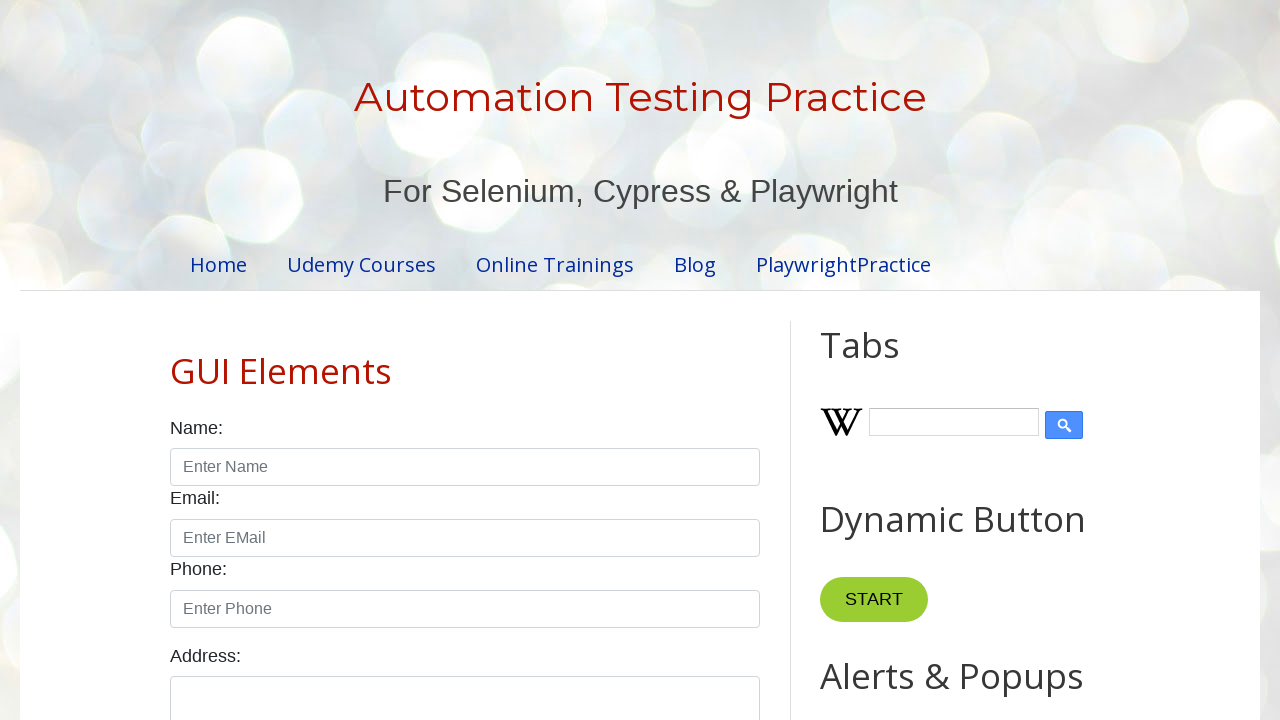

Counted 7 day-of-week checkboxes
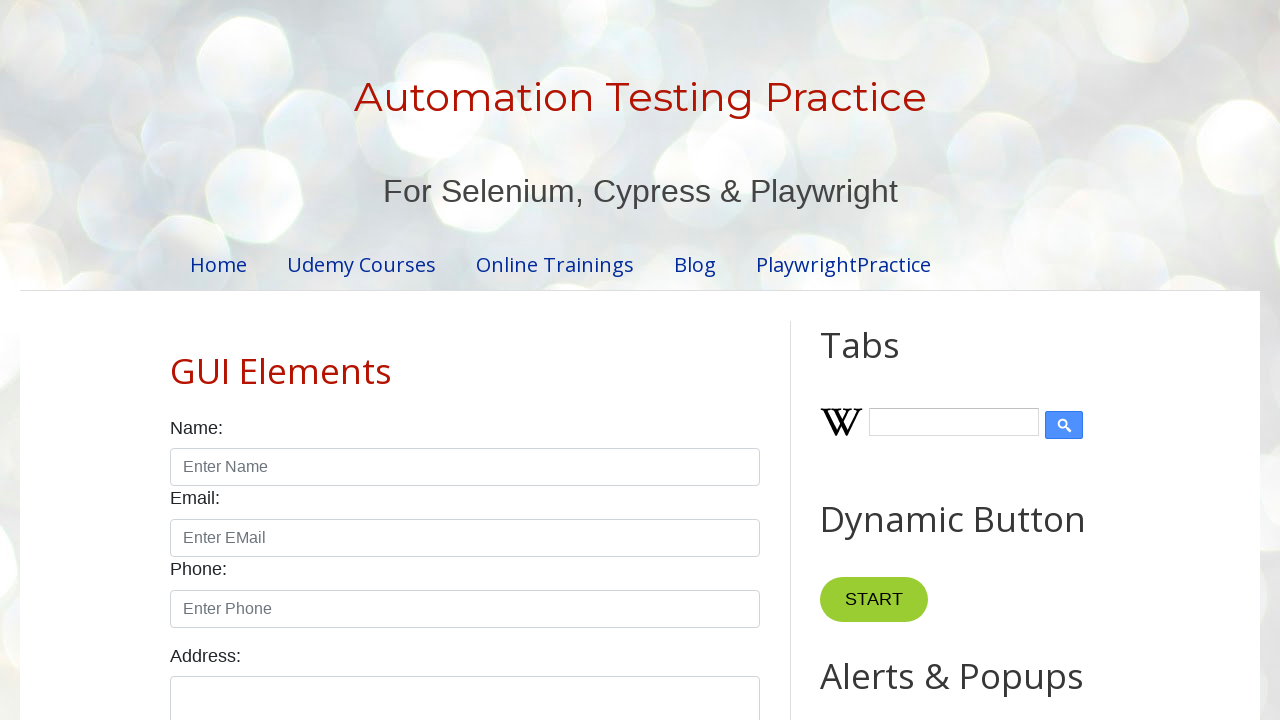

Clicked checkbox 1 to check it at (176, 360) on xpath=//input[@type='checkbox' and contains(@id,'day')] >> nth=0
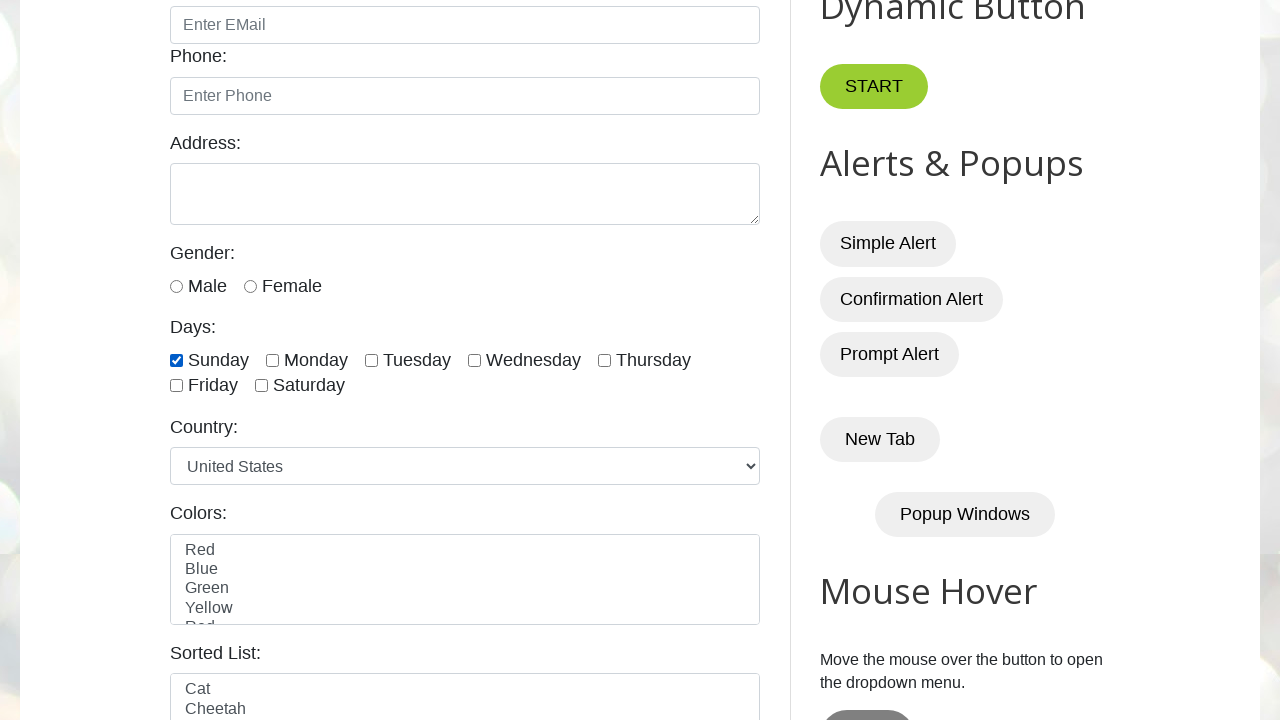

Clicked checkbox 2 to check it at (272, 360) on xpath=//input[@type='checkbox' and contains(@id,'day')] >> nth=1
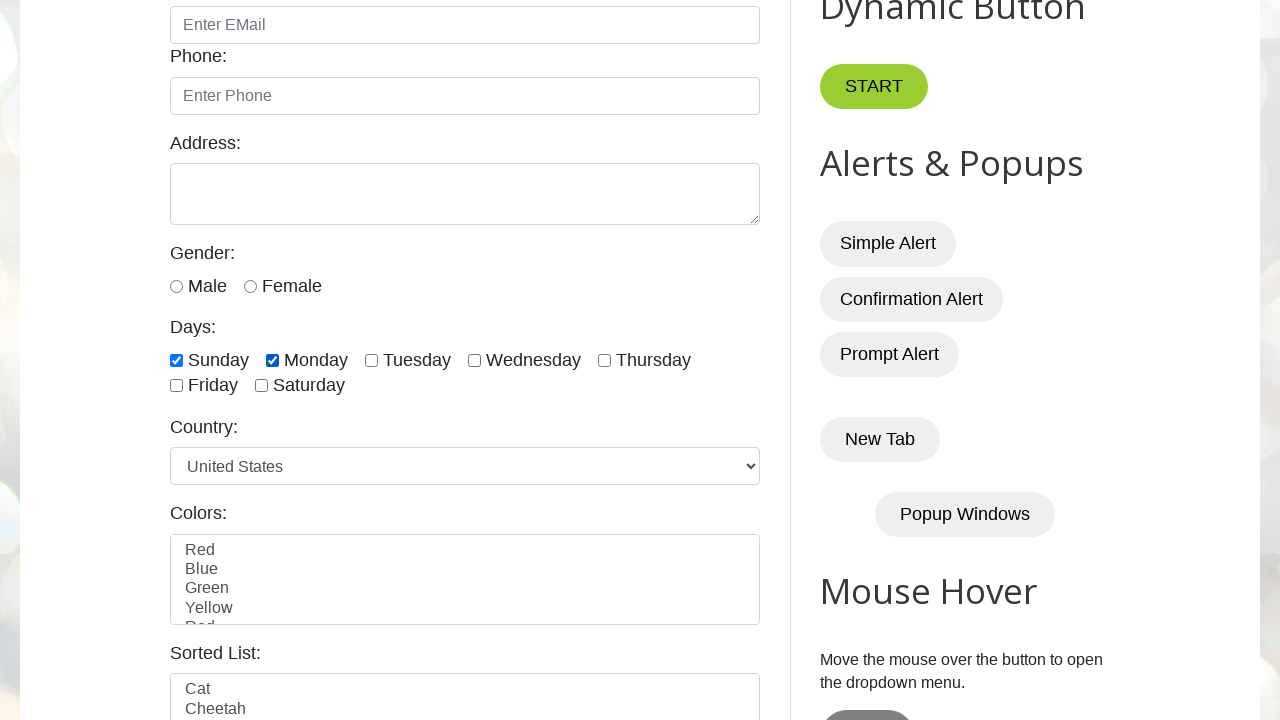

Clicked checkbox 3 to check it at (372, 360) on xpath=//input[@type='checkbox' and contains(@id,'day')] >> nth=2
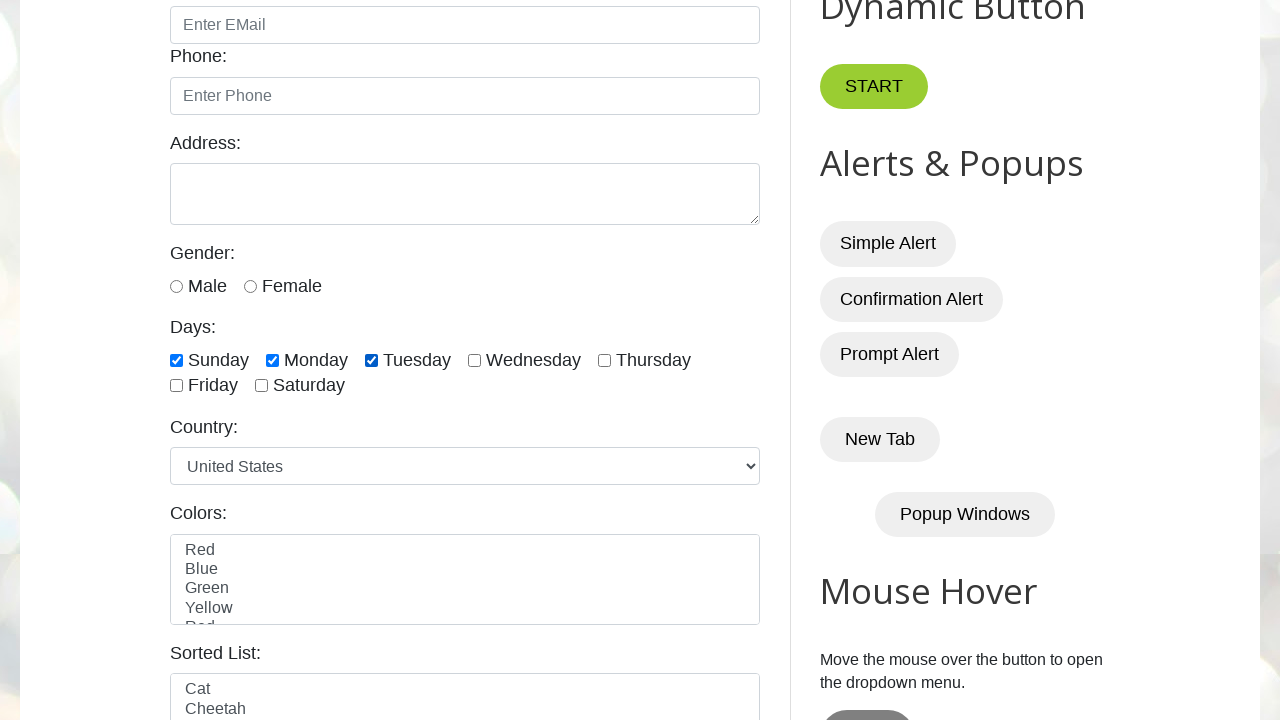

Clicked checkbox 4 to check it at (474, 360) on xpath=//input[@type='checkbox' and contains(@id,'day')] >> nth=3
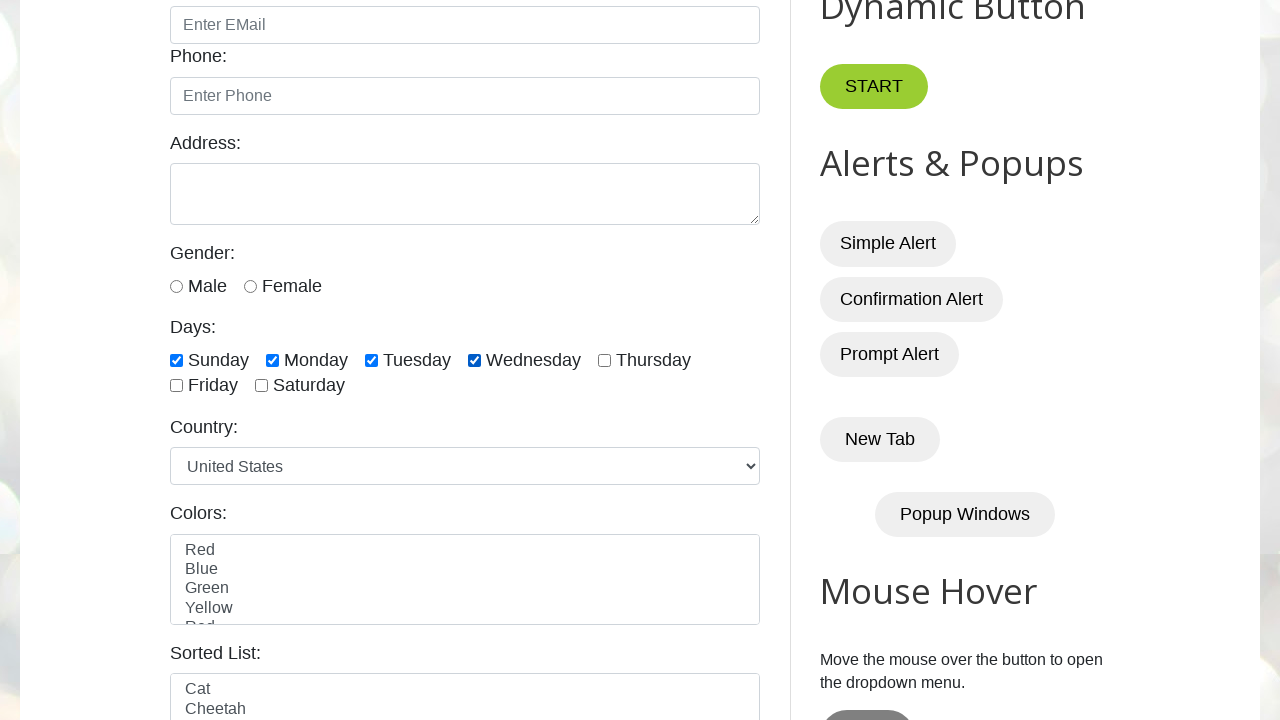

Clicked checkbox 5 to check it at (604, 360) on xpath=//input[@type='checkbox' and contains(@id,'day')] >> nth=4
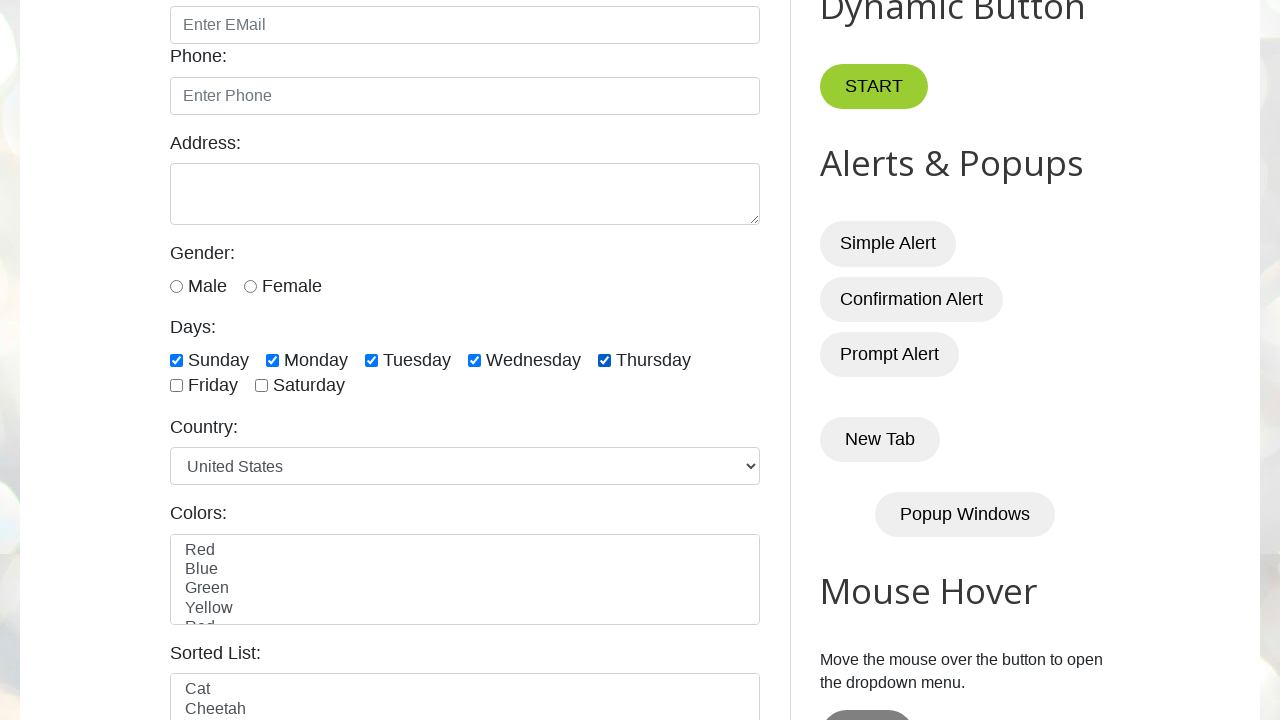

Clicked checkbox 6 to check it at (176, 386) on xpath=//input[@type='checkbox' and contains(@id,'day')] >> nth=5
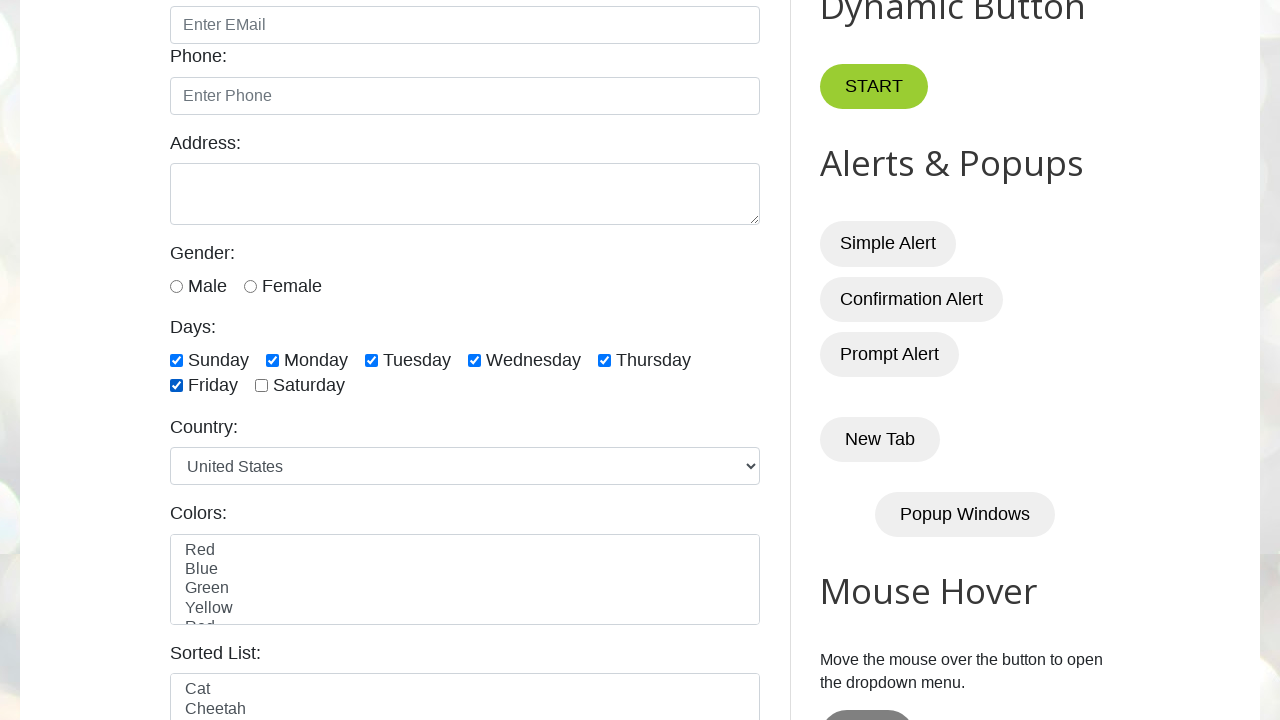

Clicked checkbox 7 to check it at (262, 386) on xpath=//input[@type='checkbox' and contains(@id,'day')] >> nth=6
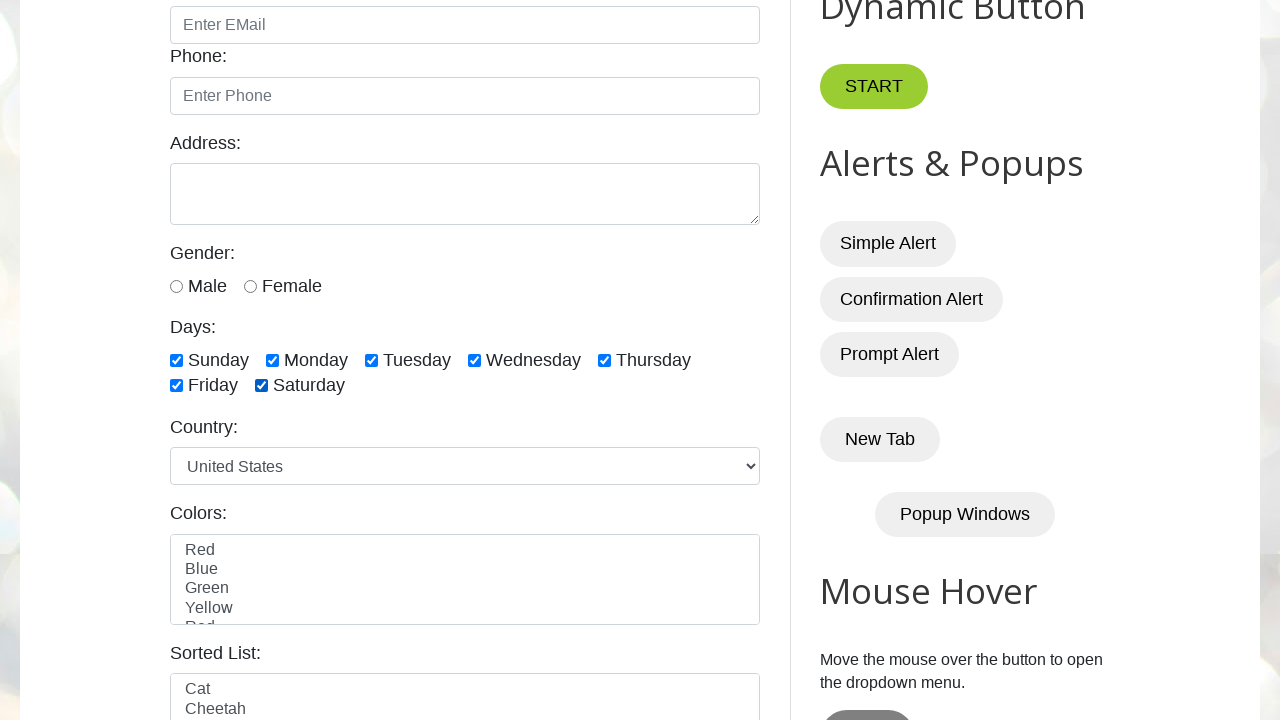

Located Monday checkbox
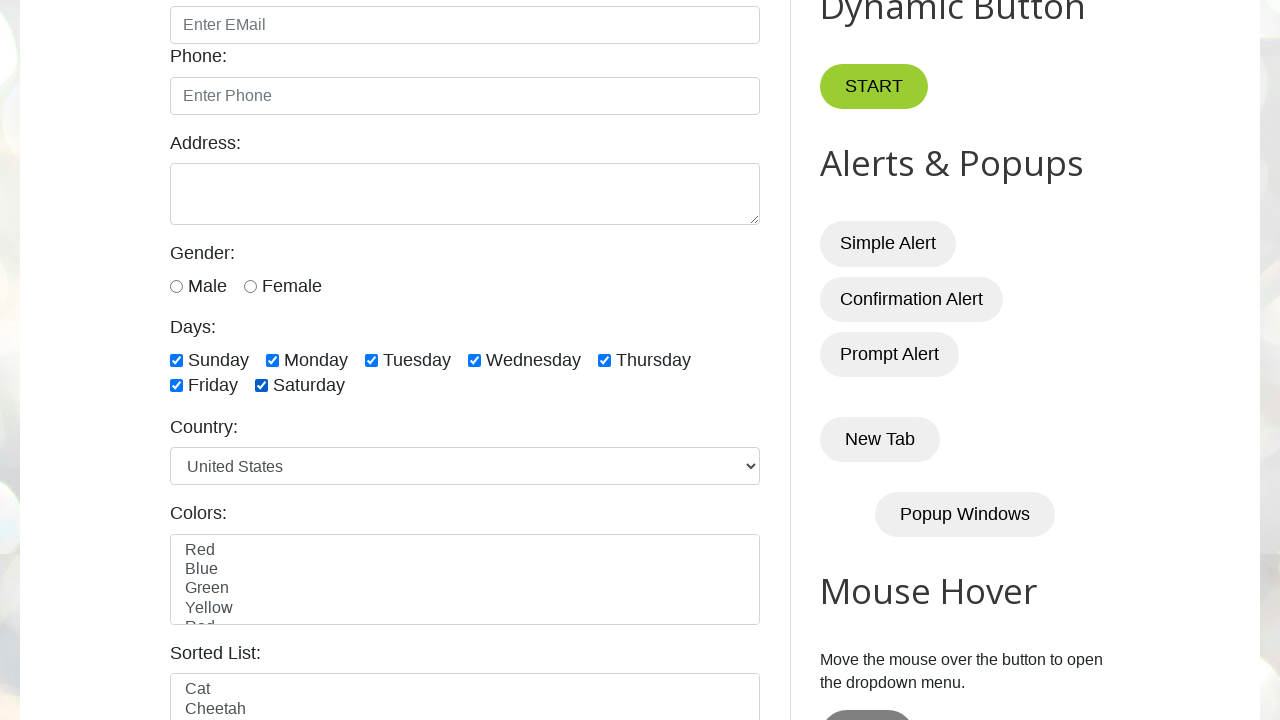

Located Sunday checkbox
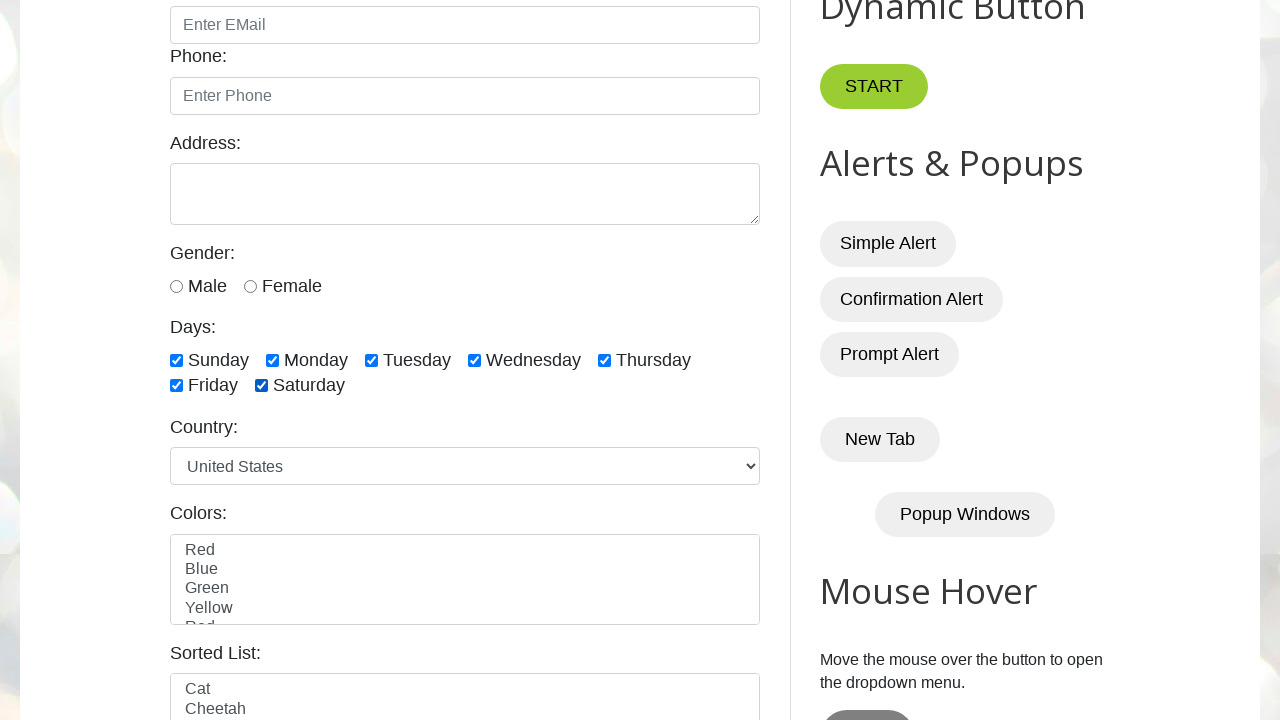

Unchecked Monday checkbox at (272, 360) on #monday
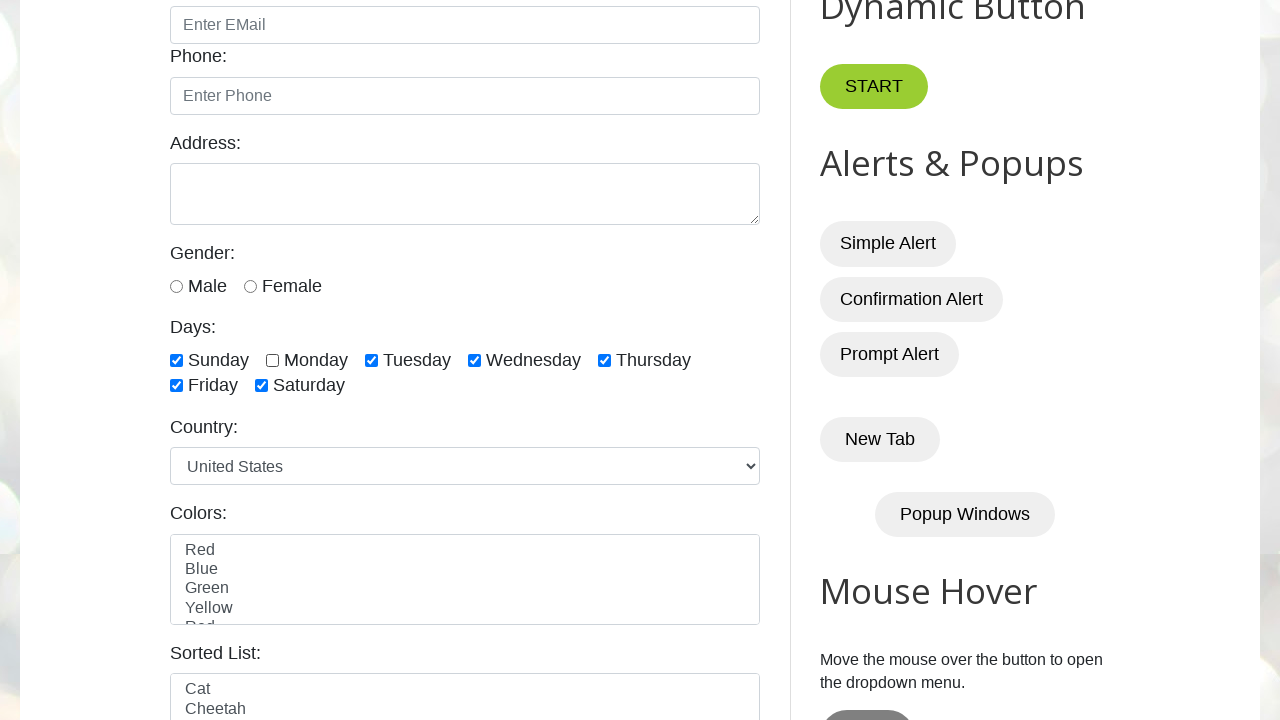

Unchecked Sunday checkbox at (176, 360) on #sunday
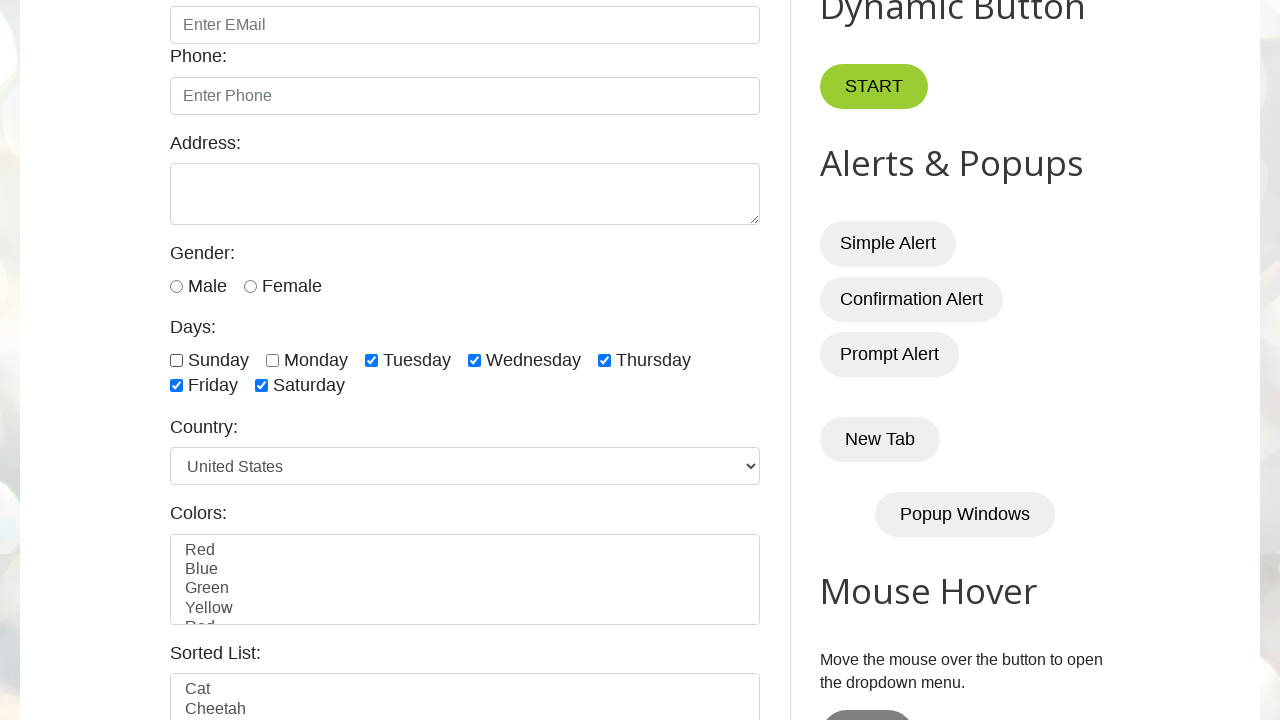

Unchecked last checkbox (position 5) at (176, 386) on xpath=//input[@type='checkbox' and contains(@id,'day')] >> nth=5
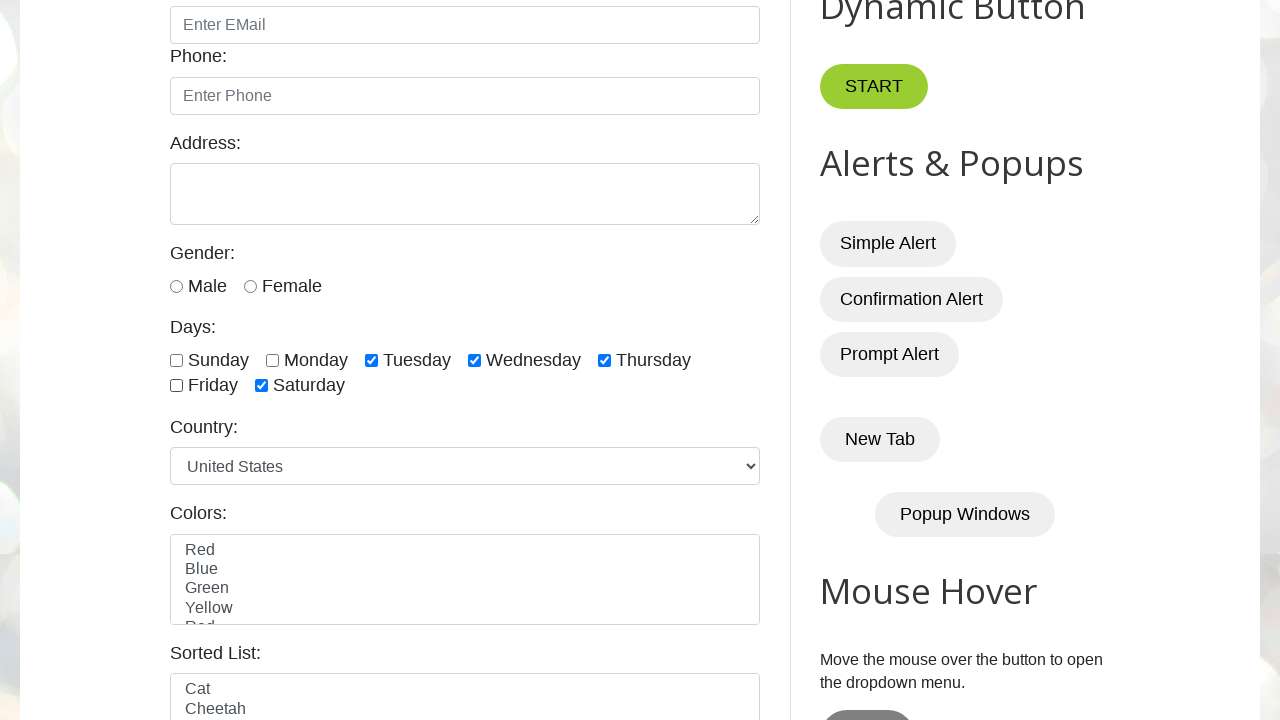

Unchecked last checkbox (position 6) at (262, 386) on xpath=//input[@type='checkbox' and contains(@id,'day')] >> nth=6
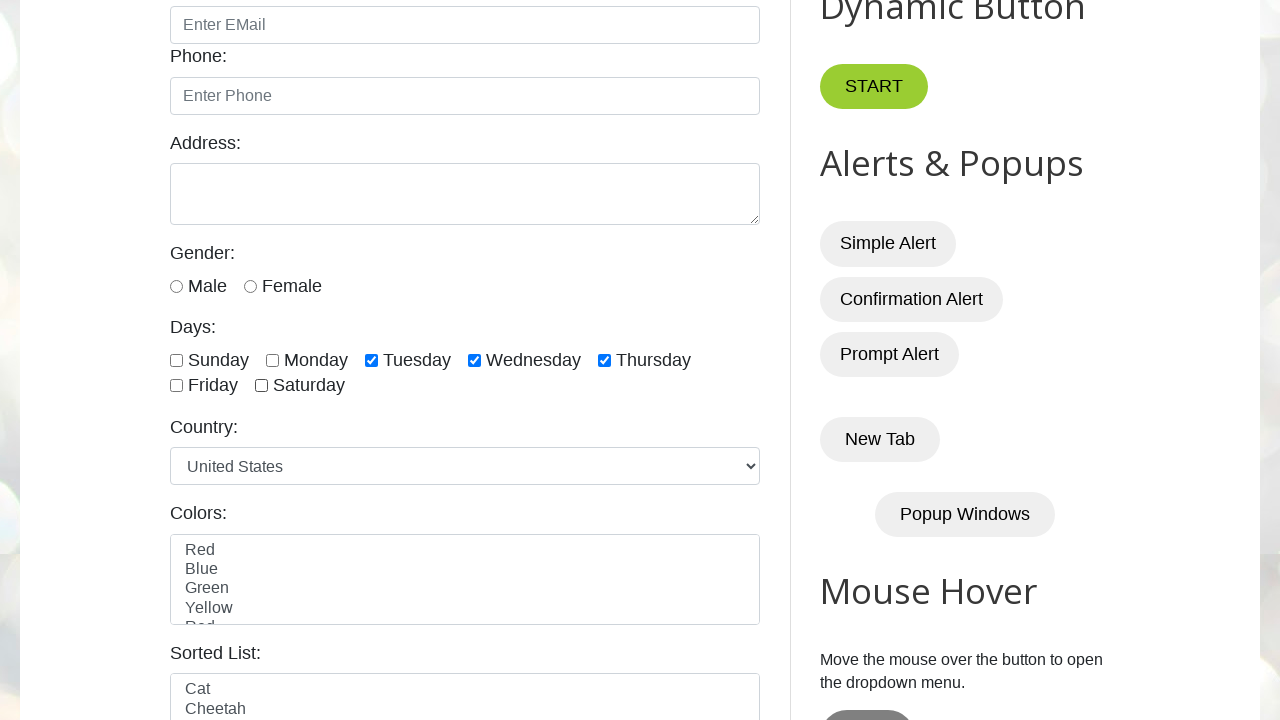

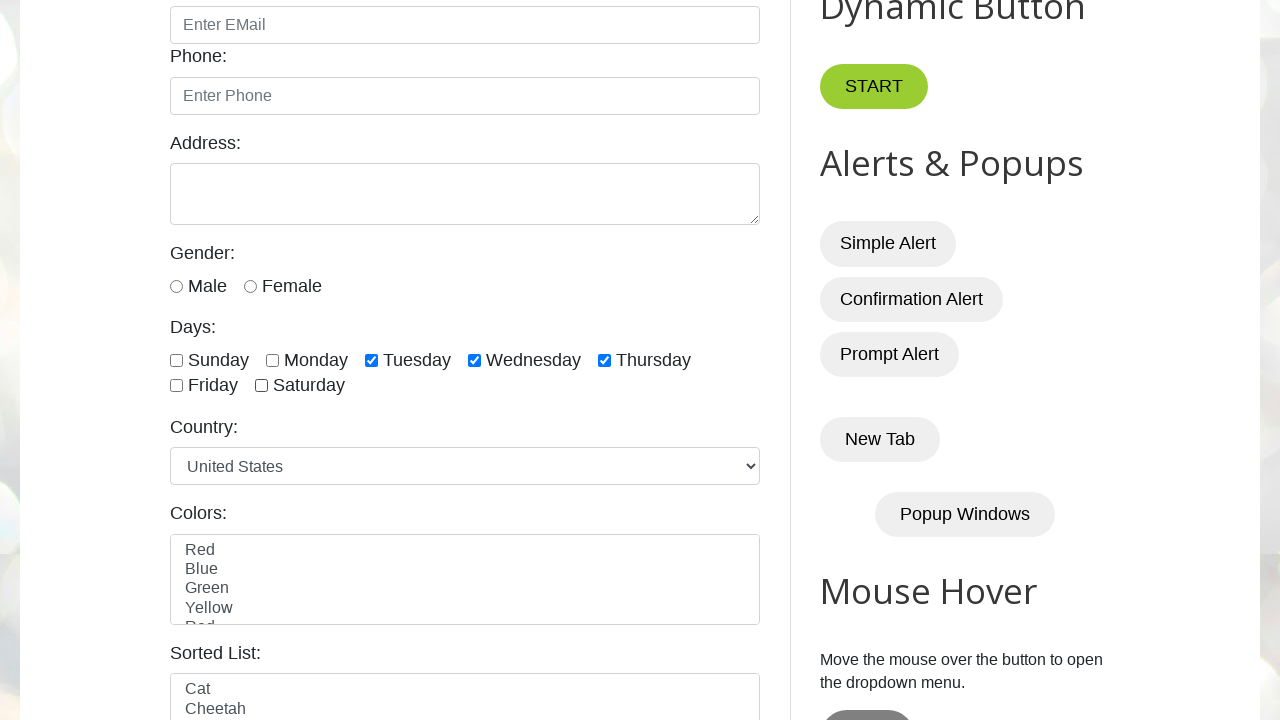